Tests a practice form by filling in email, password, name fields, selecting radio button and checkbox options, choosing from a dropdown, and submitting the form to verify success message appears.

Starting URL: https://rahulshettyacademy.com/angularpractice/

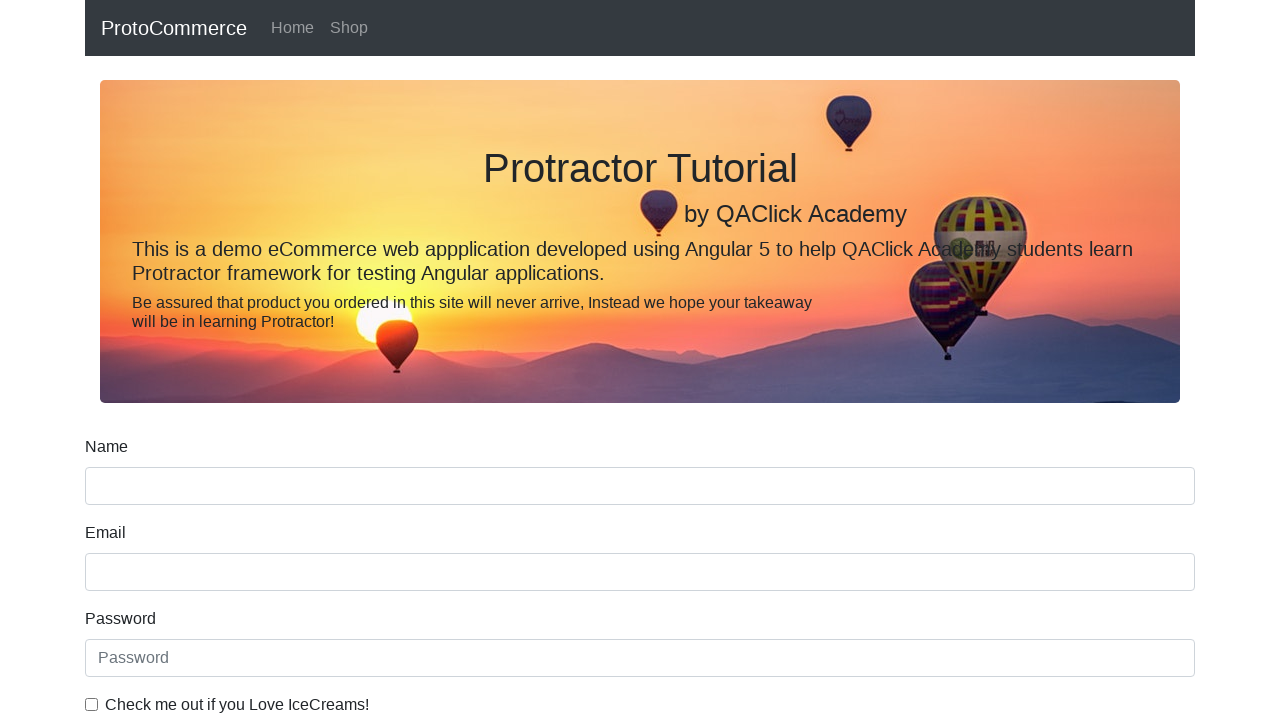

Filled email field with 'hello@gmail.com' on input[name='email']
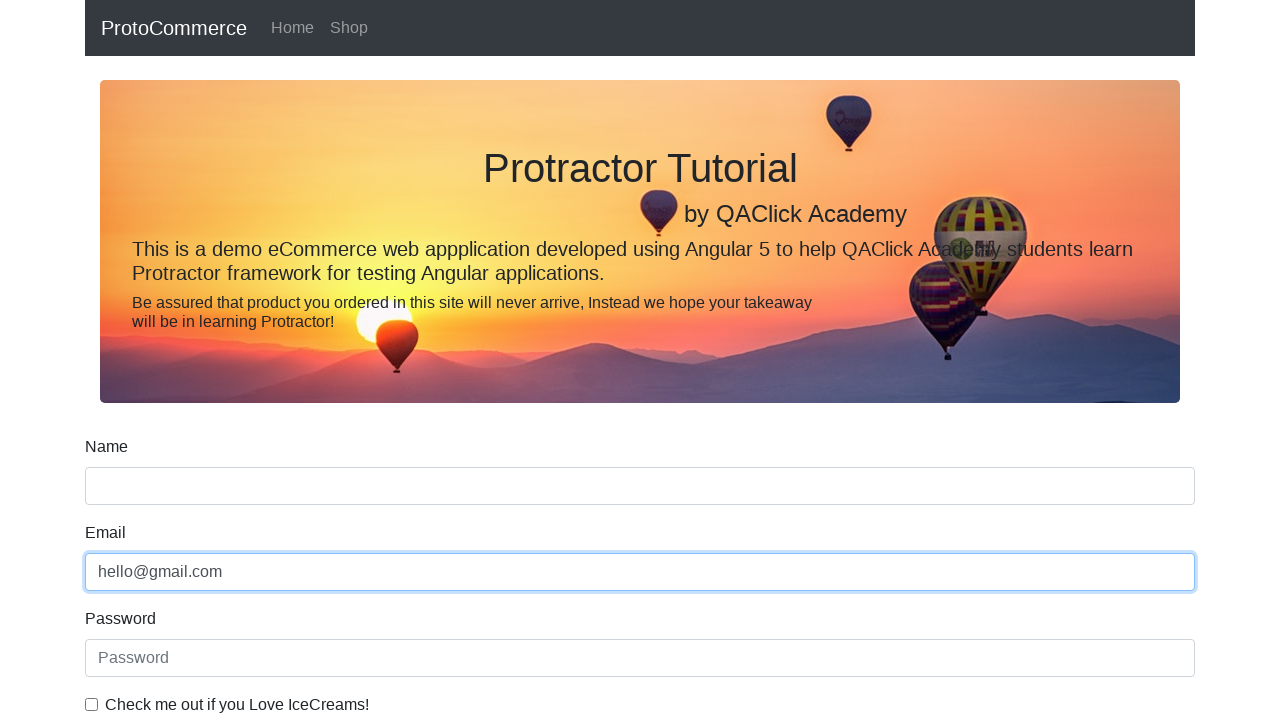

Filled password field with '1234567' on #exampleInputPassword1
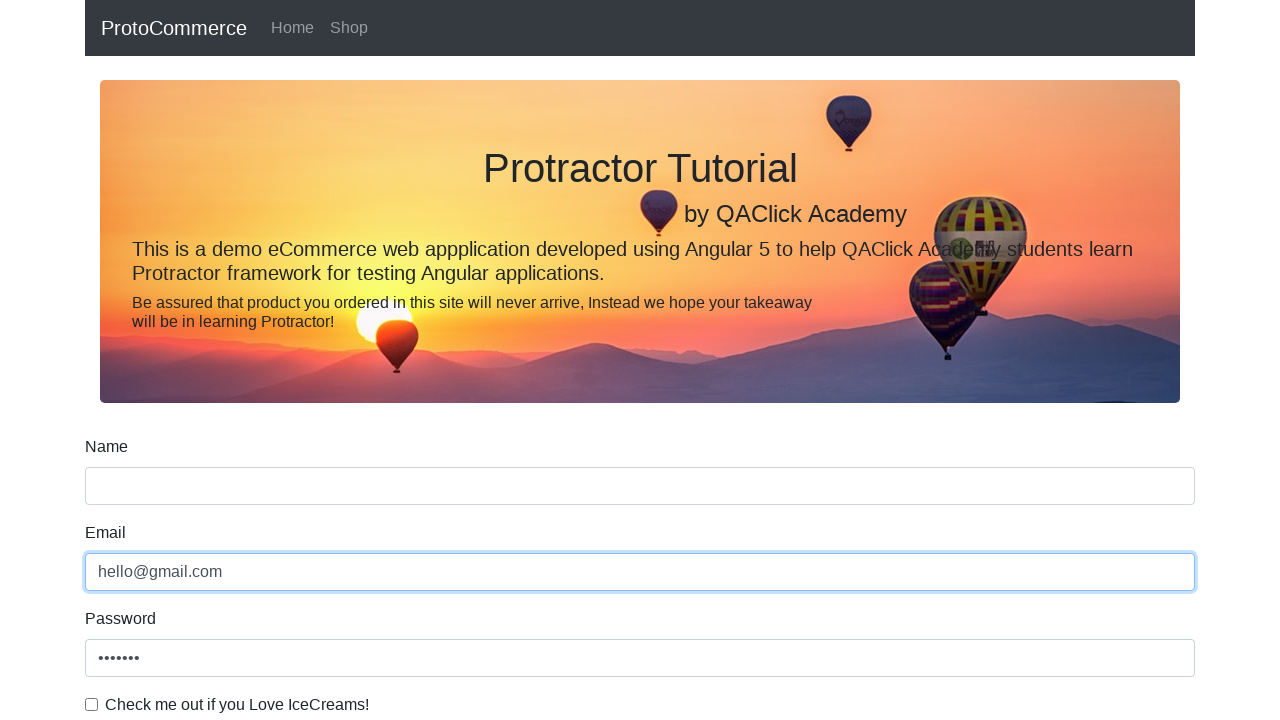

Filled name field with 'Azhar' on input[name='name']
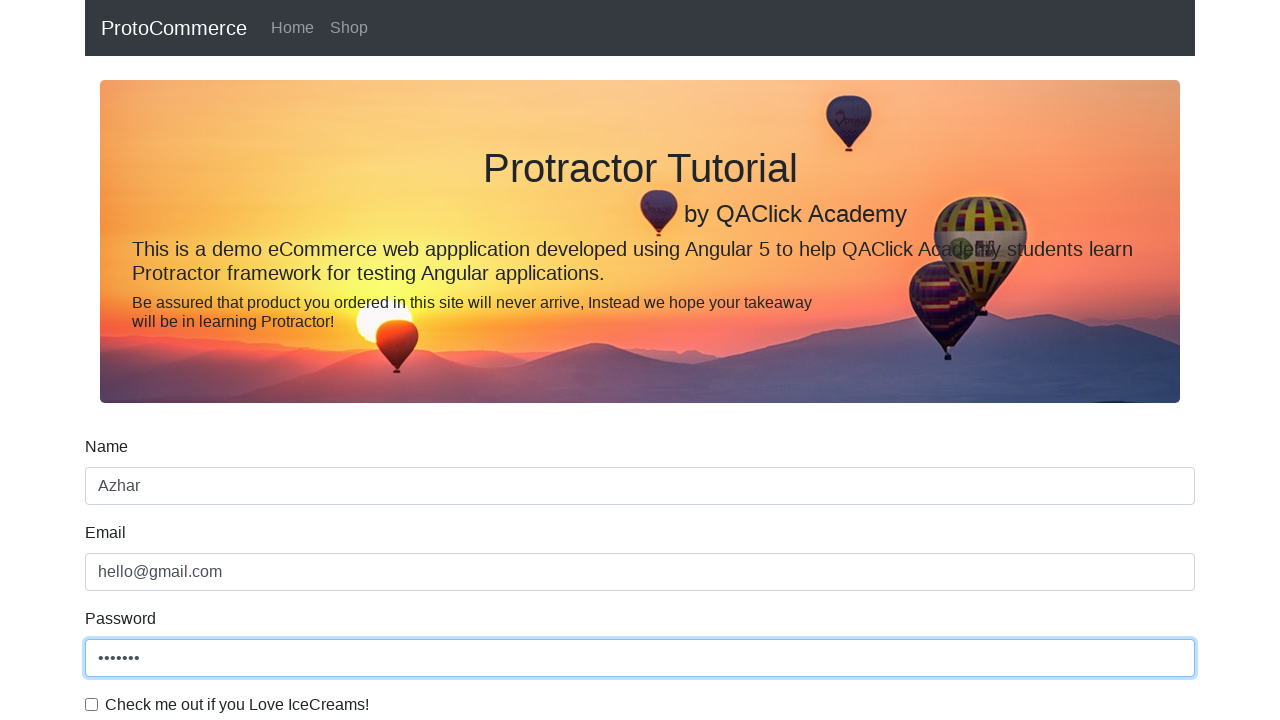

Selected radio button option1 at (238, 360) on input[value='option1']
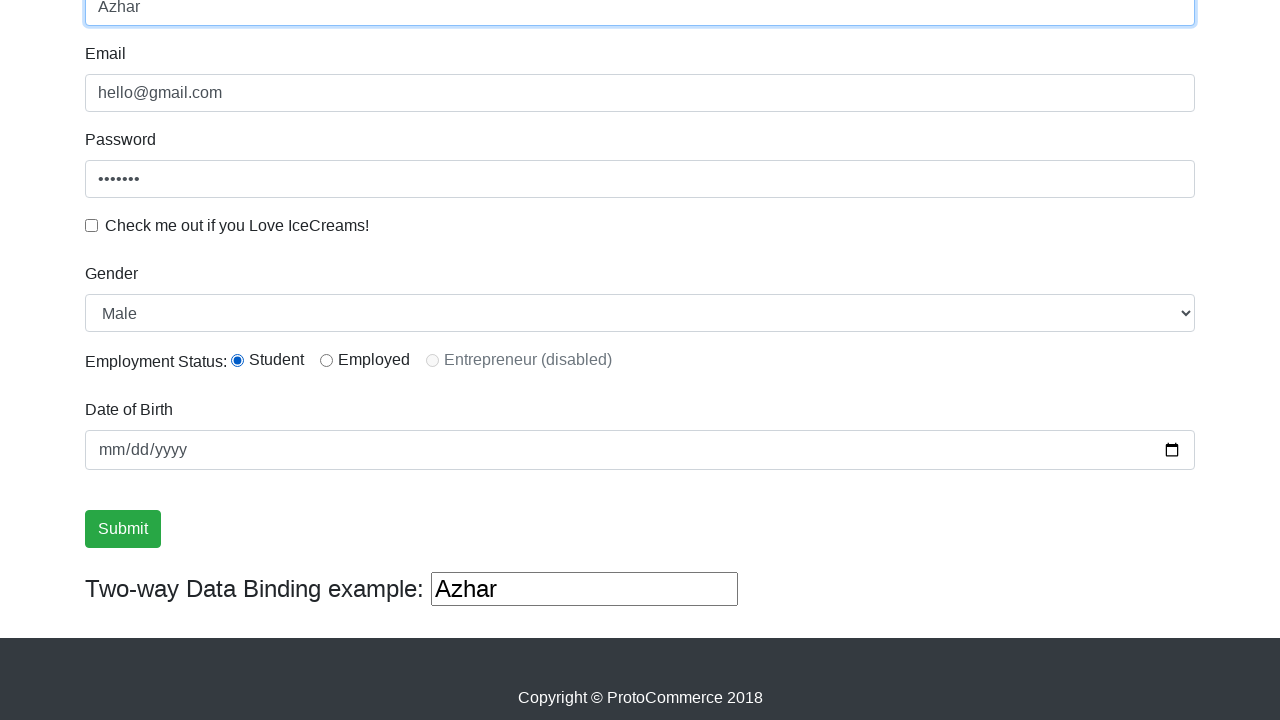

Filled date of birth field with ' 1' on (//input[@type='text'])[3]
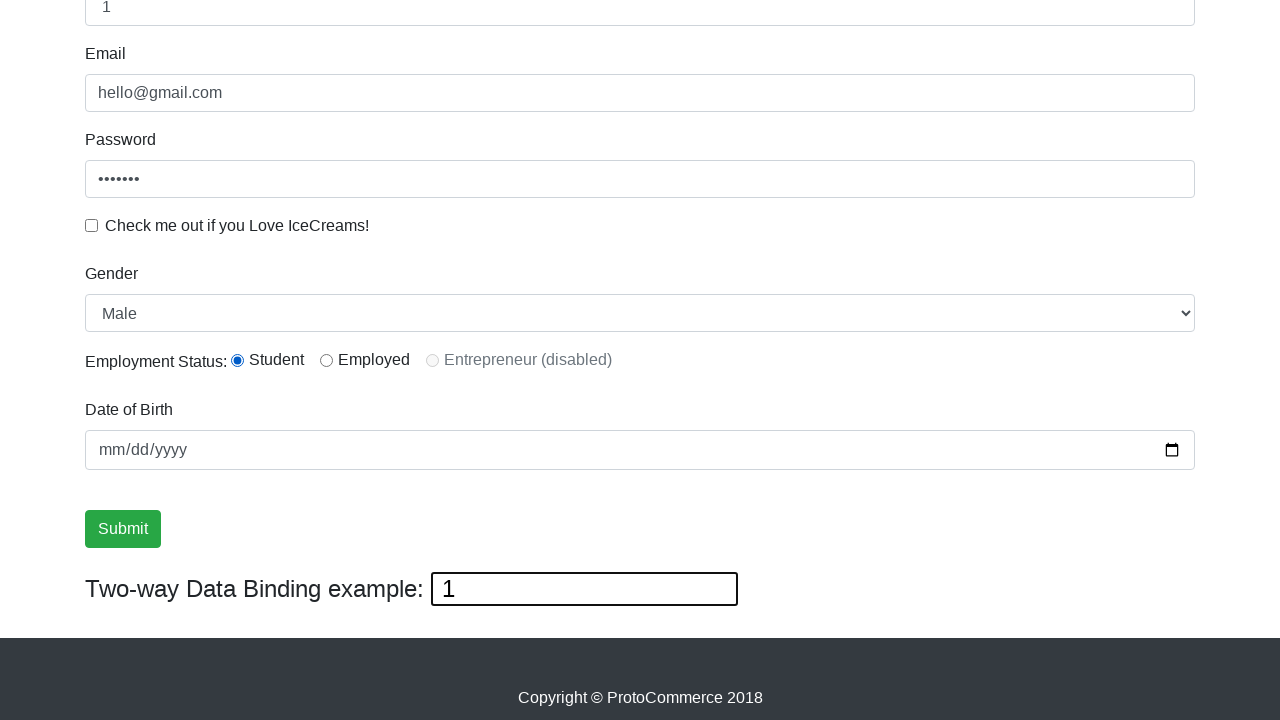

Checked the example checkbox at (92, 225) on #exampleCheck1
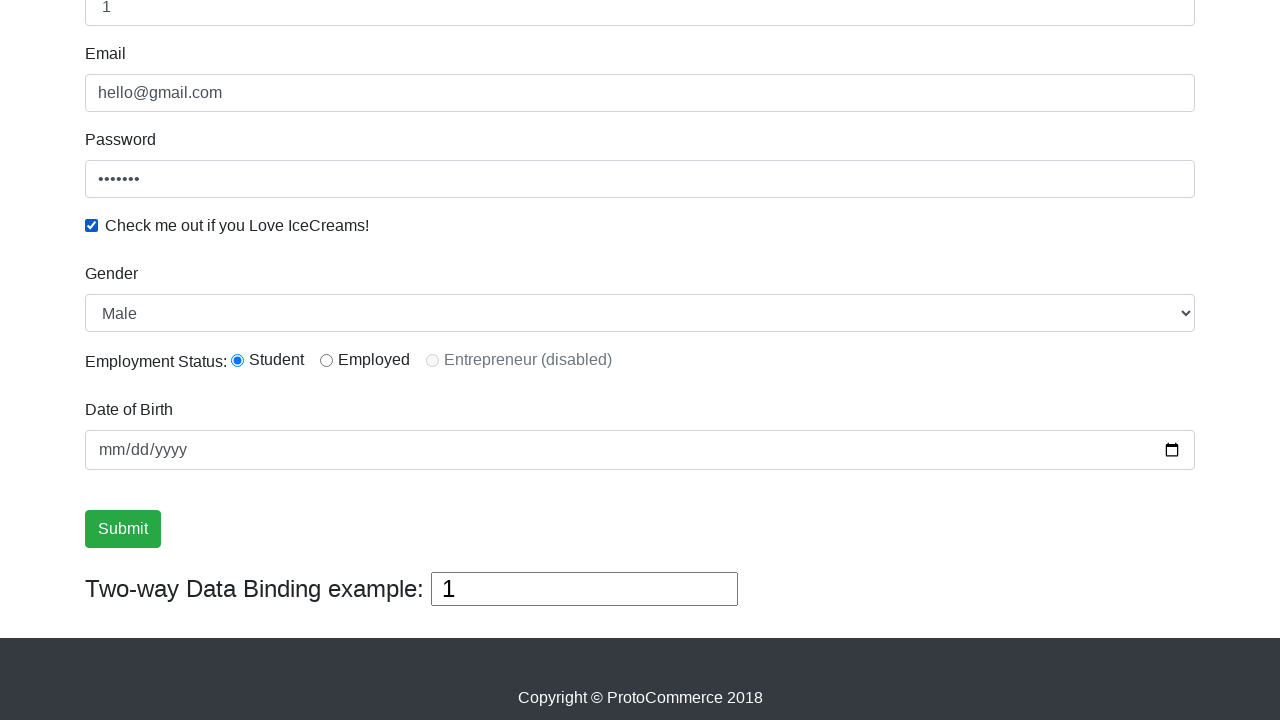

Selected 'Female' from dropdown on #exampleFormControlSelect1
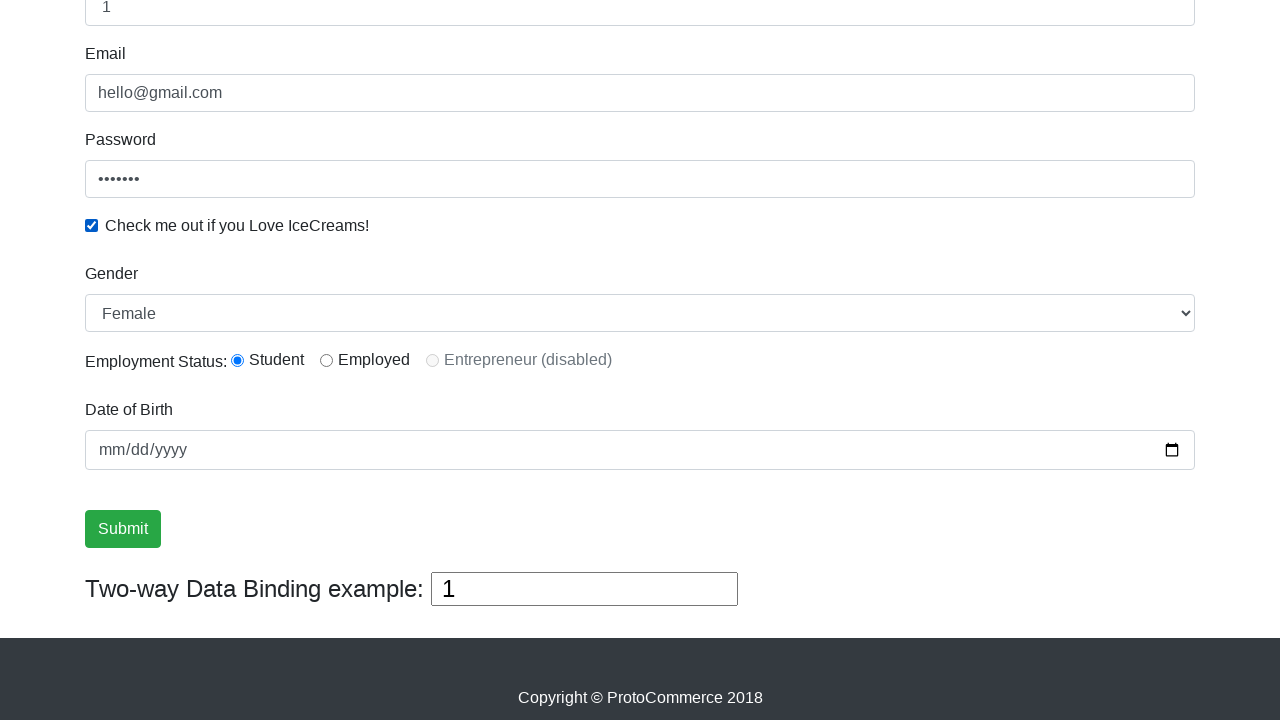

Selected index 0 (Male) from dropdown on #exampleFormControlSelect1
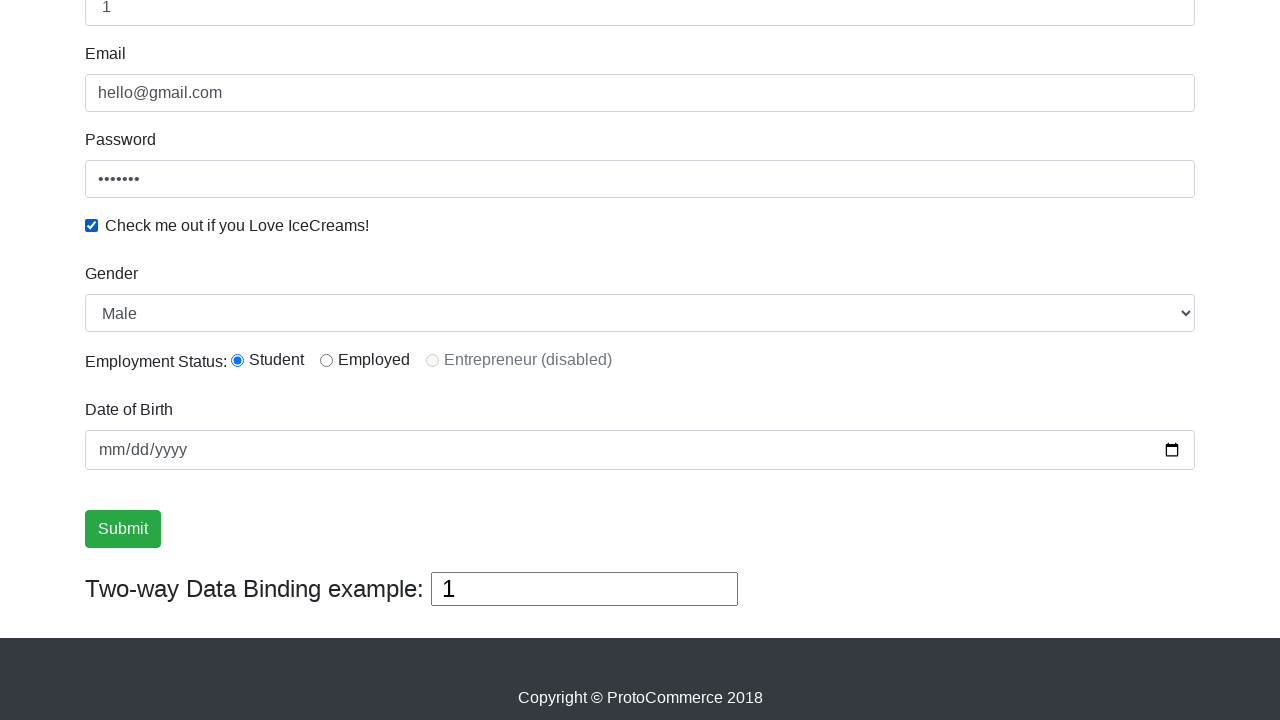

Clicked submit button to submit the form at (123, 529) on input[type='submit']
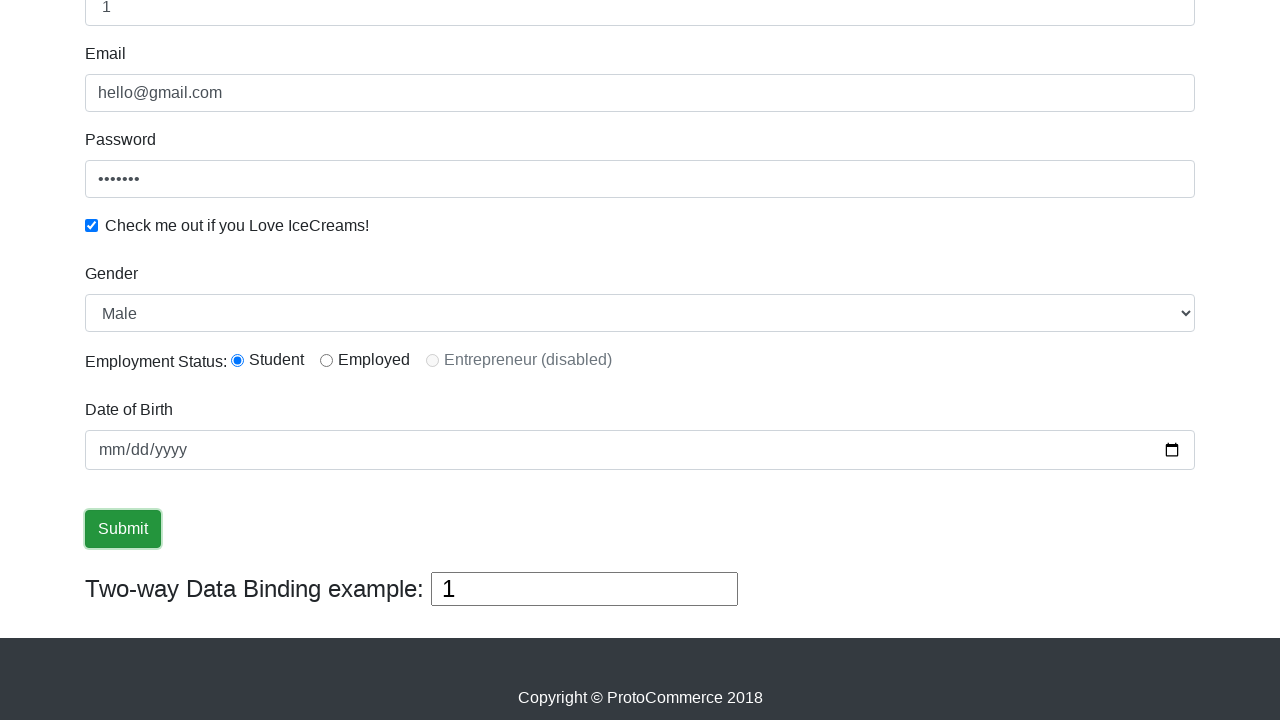

Success message element appeared
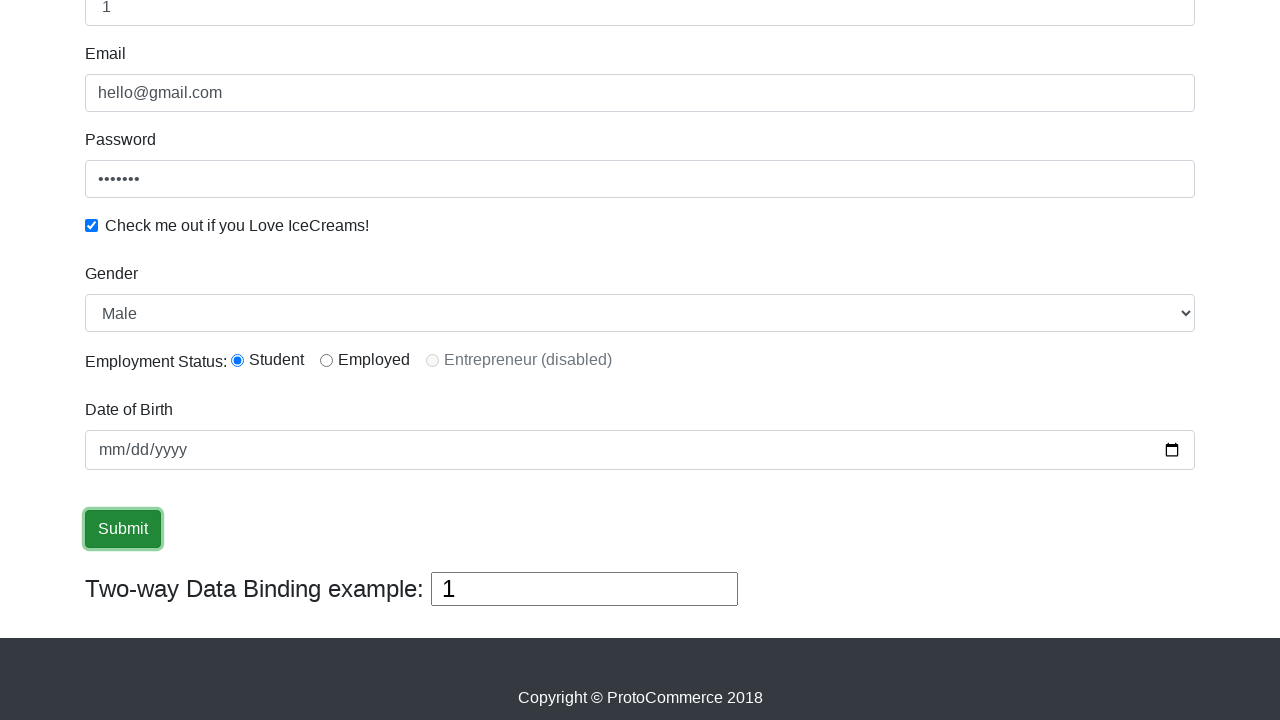

Verified 'Success!' text in success message
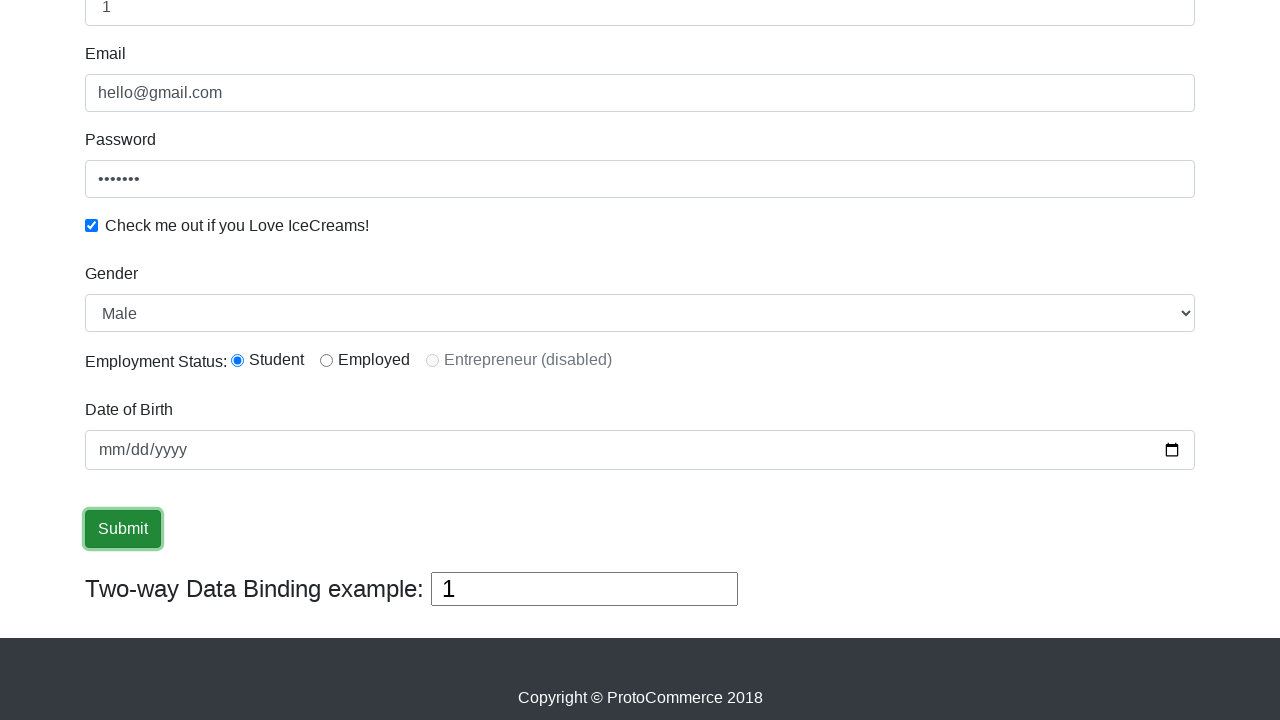

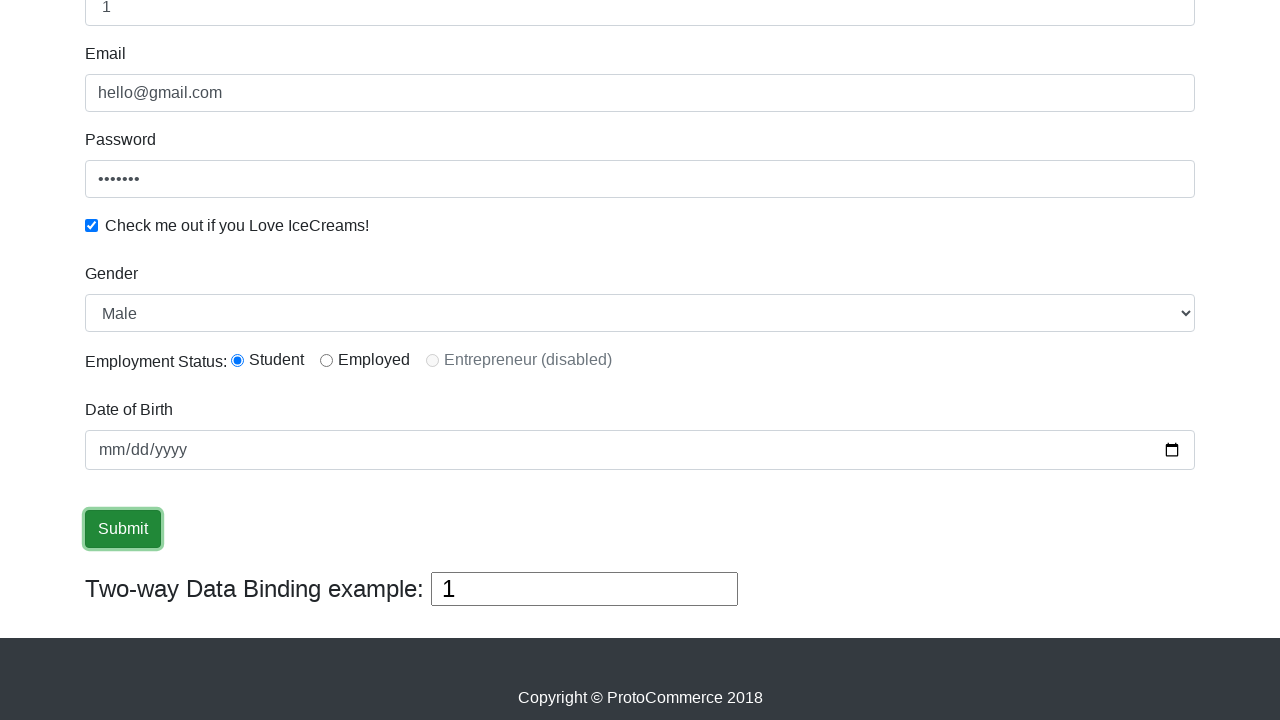